Tests JavaScript alert handling by interacting with three types of alerts: a simple alert (accept), a confirm dialog (dismiss), and a prompt dialog (enter text and accept), verifying the result text after each interaction.

Starting URL: https://the-internet.herokuapp.com/javascript_alerts

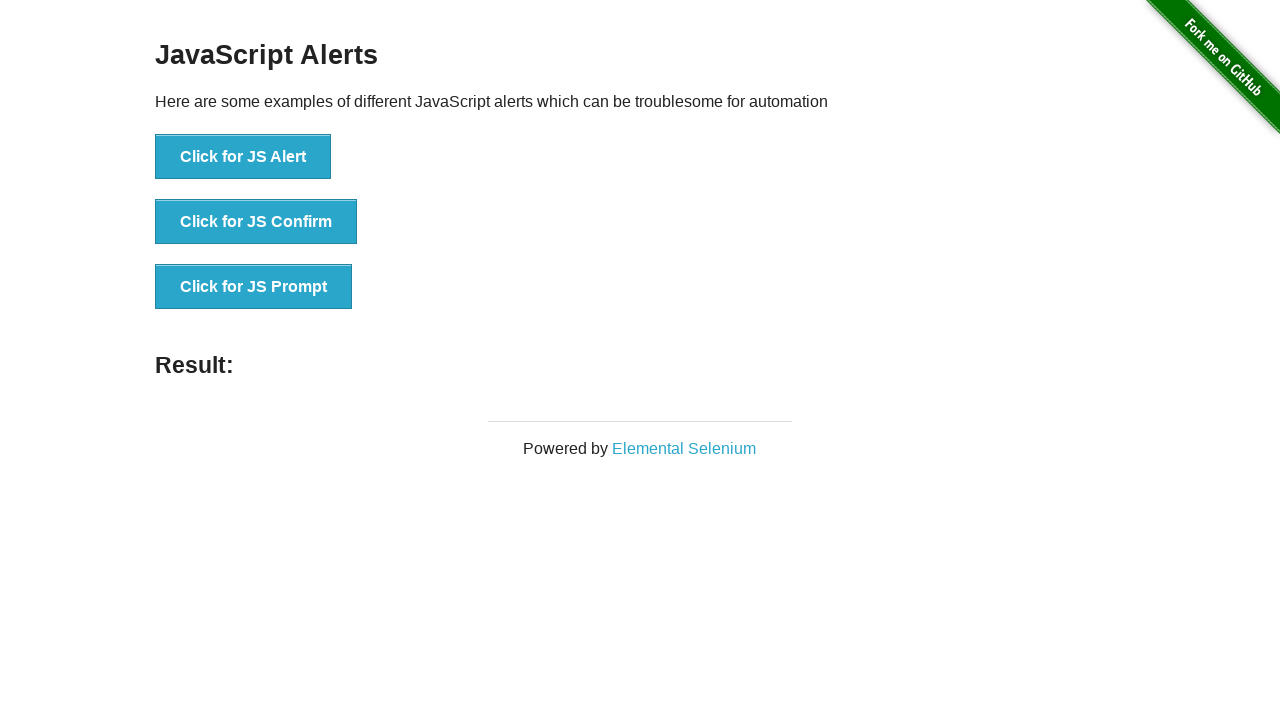

Clicked JS Alert button at (243, 157) on xpath=//button[@onclick='jsAlert()']
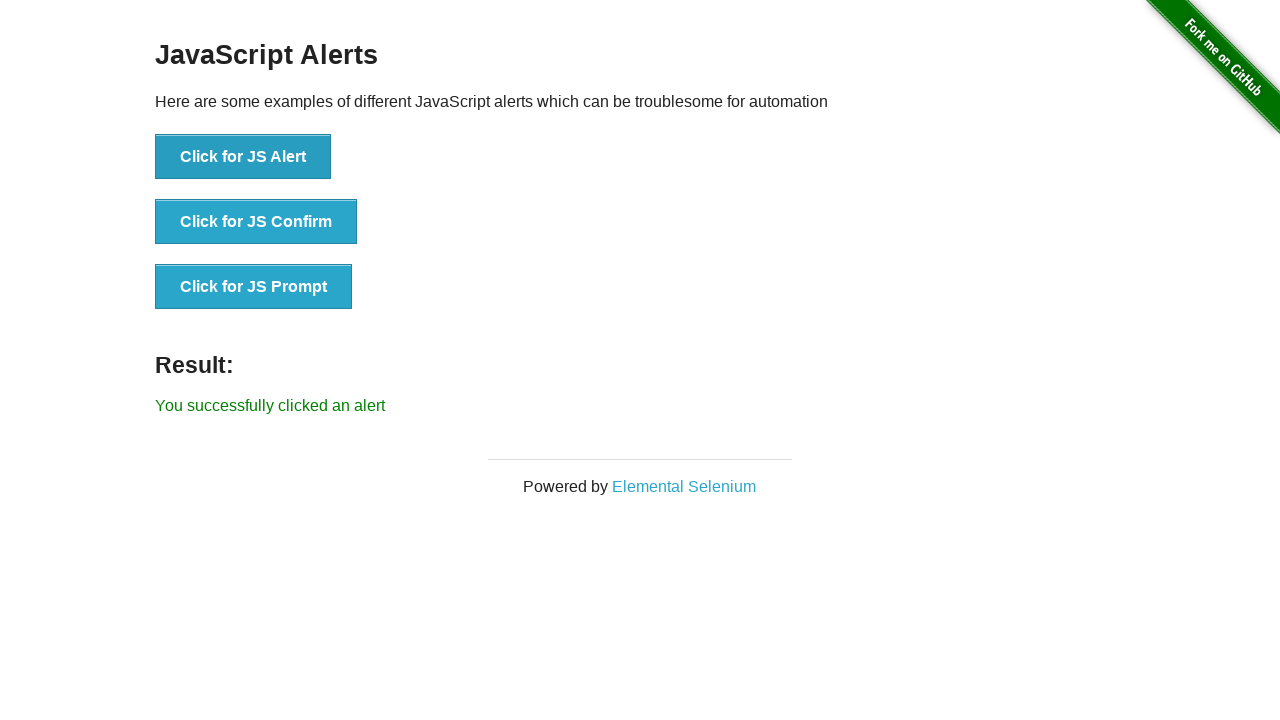

Registered dialog handler to accept alerts
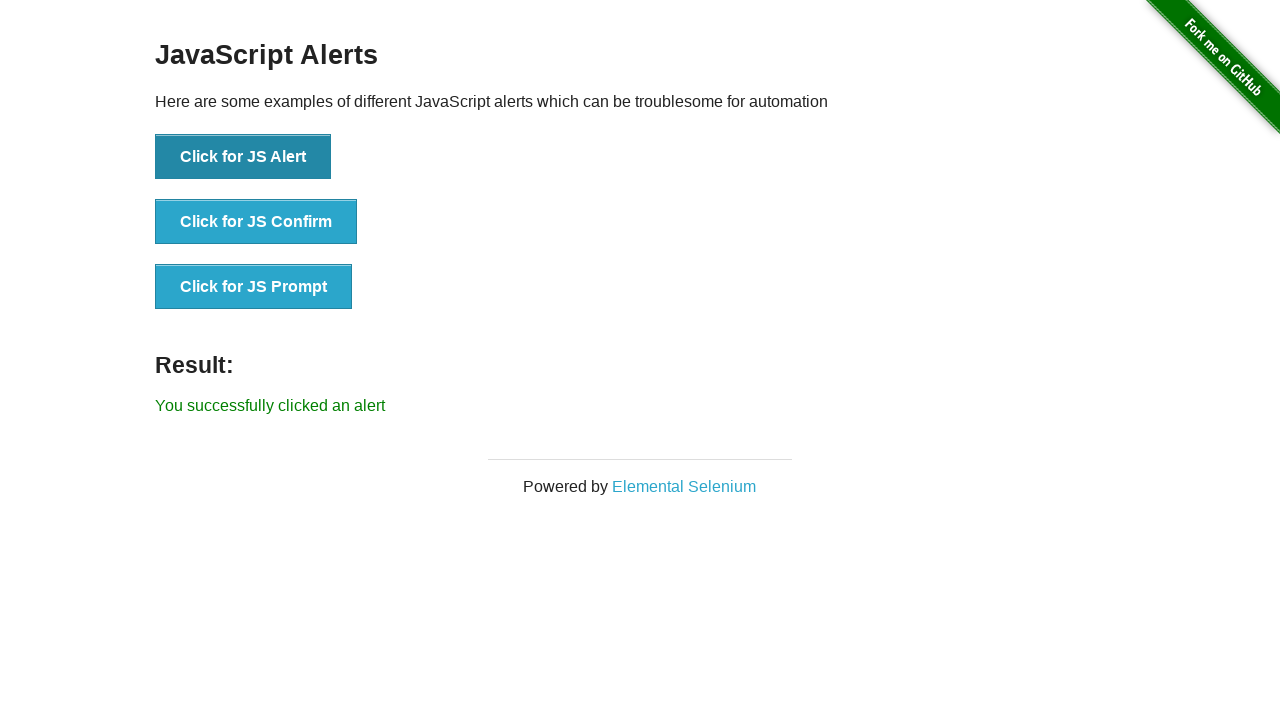

Waited for result element to load
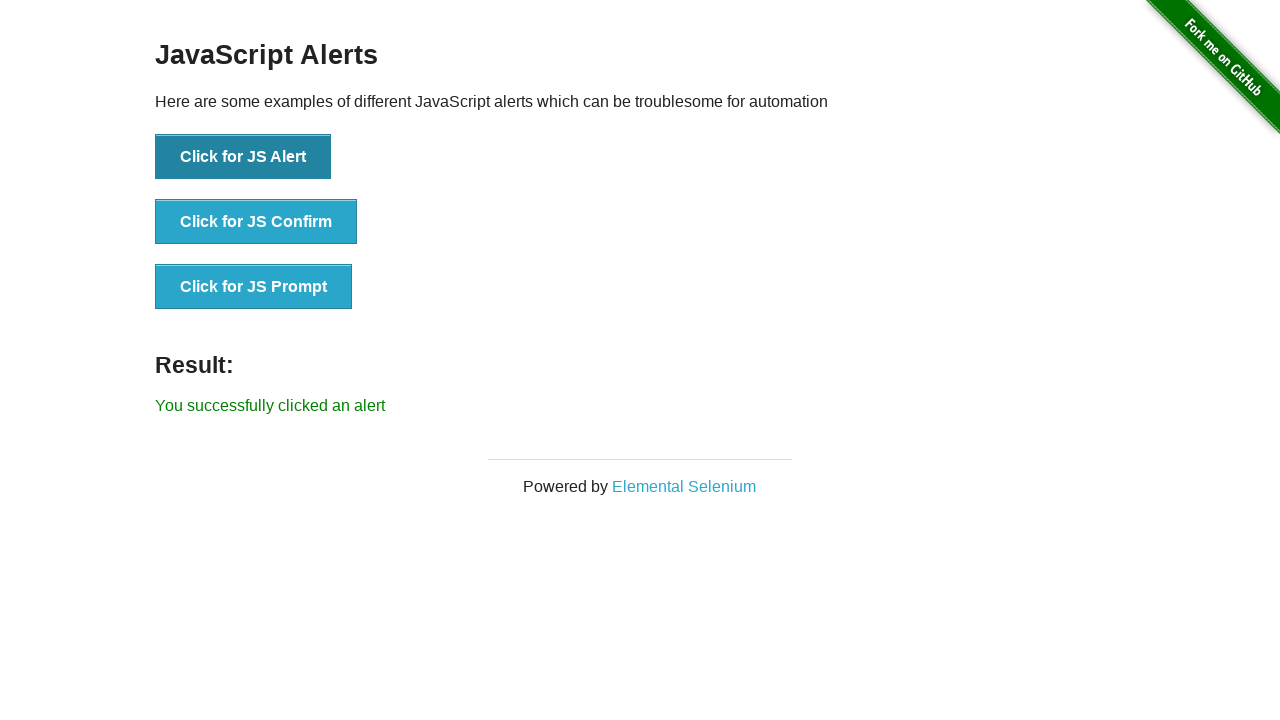

Clicked JS Alert button again at (243, 157) on xpath=//button[@onclick='jsAlert()']
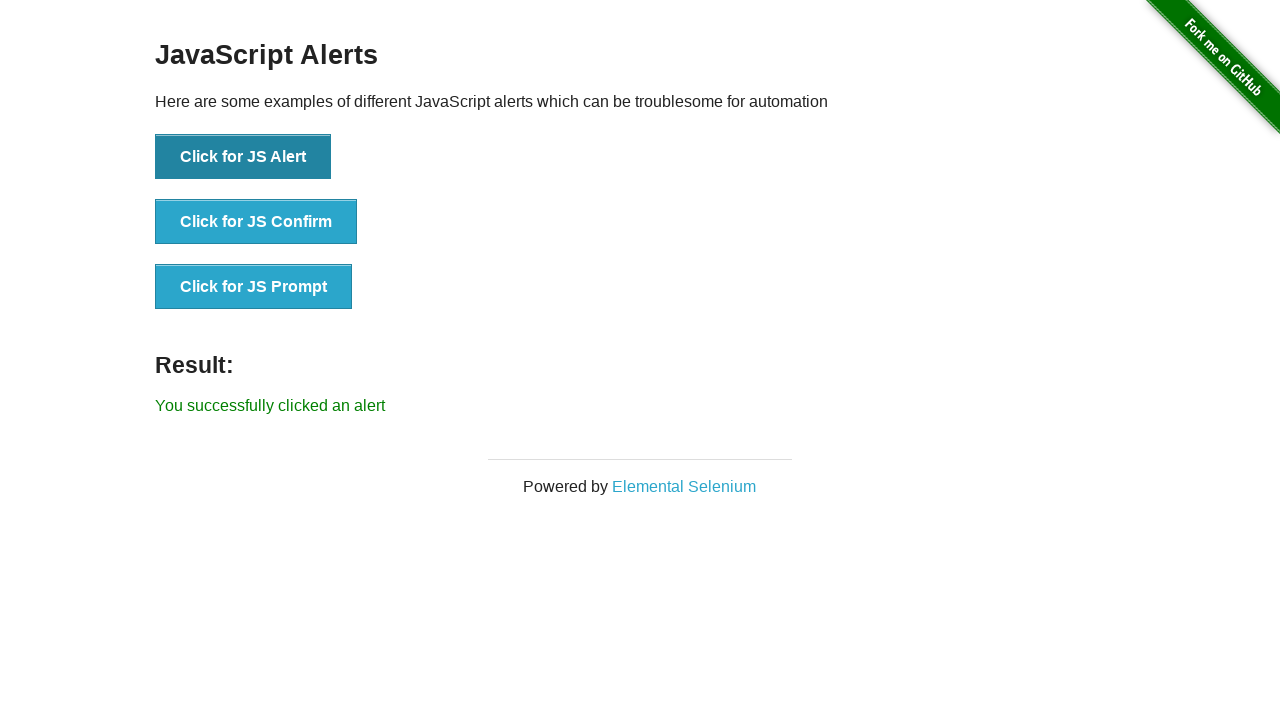

Set up one-time dialog handler to accept alert
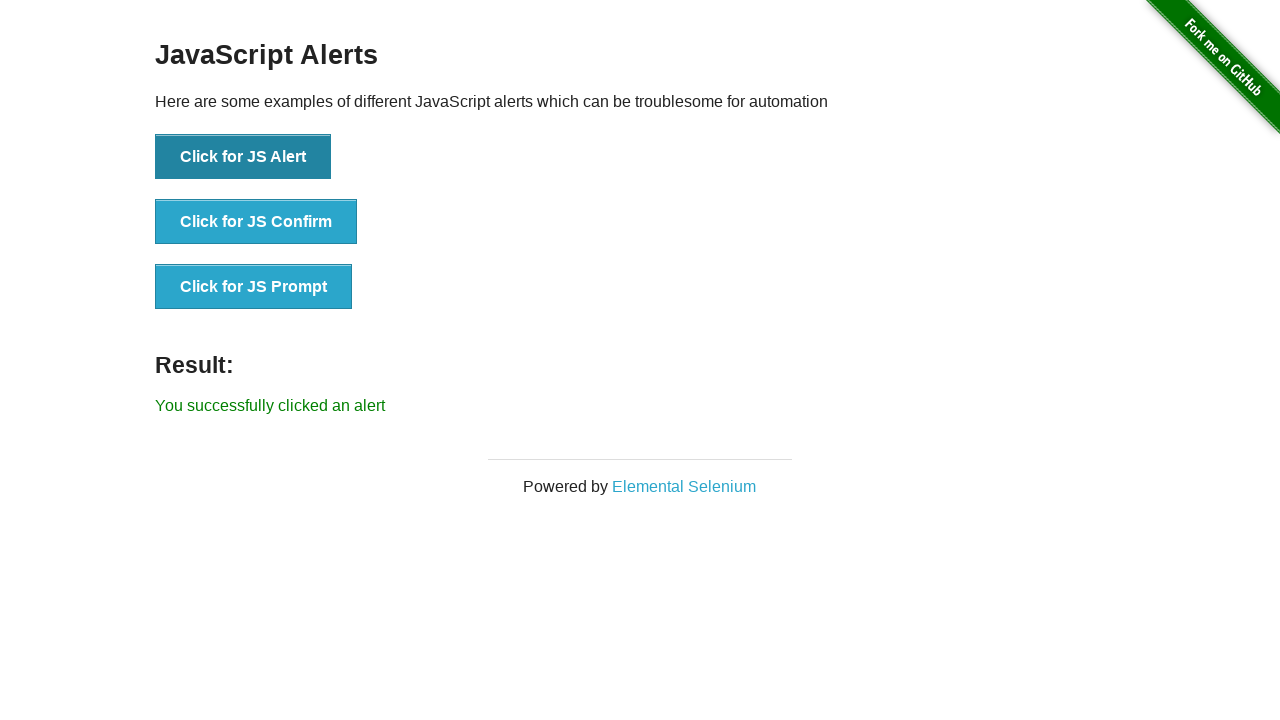

Waited 500ms for alert handling to complete
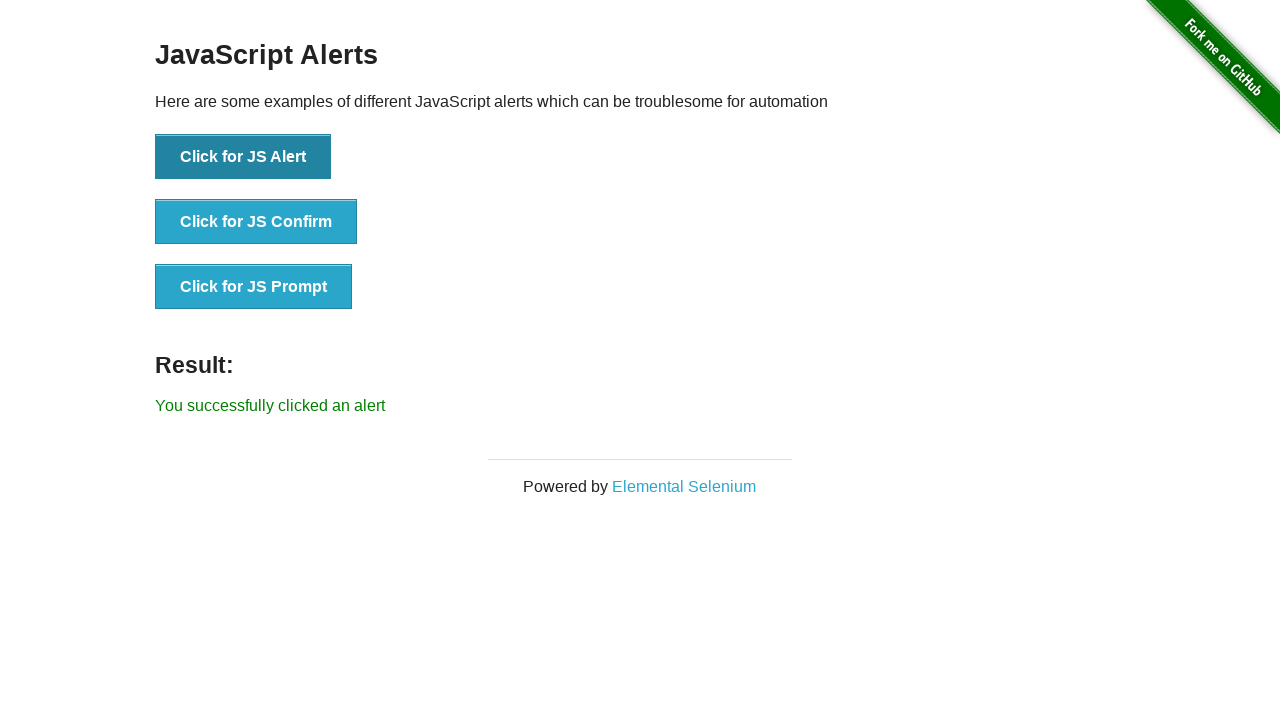

Retrieved result text after accepting alert: You successfully clicked an alert
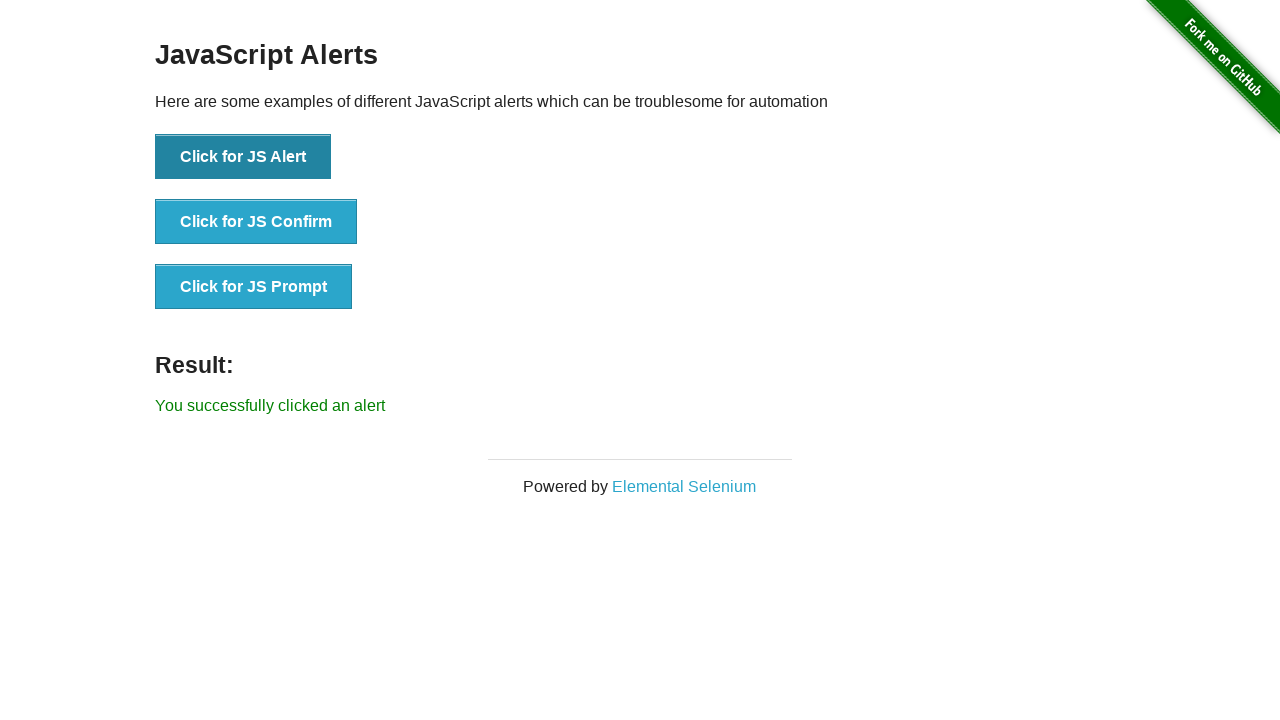

Printed result text from first alert
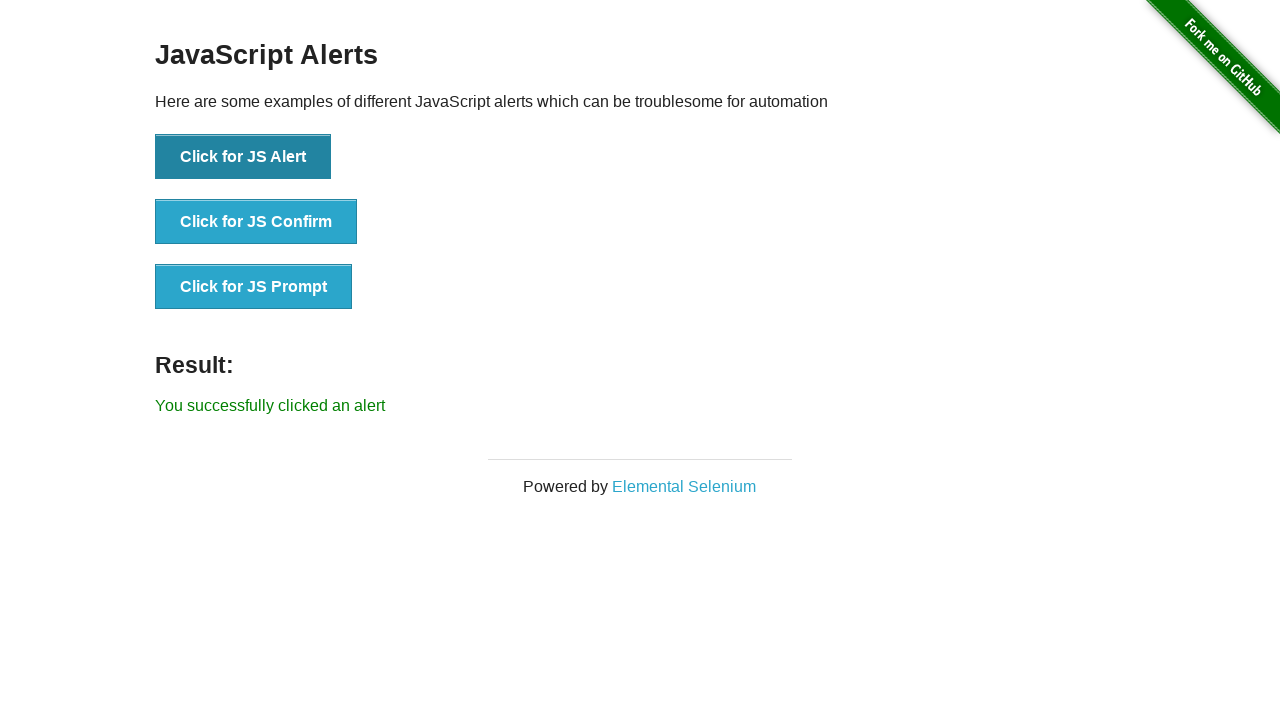

Set up one-time dialog handler to dismiss confirm dialog
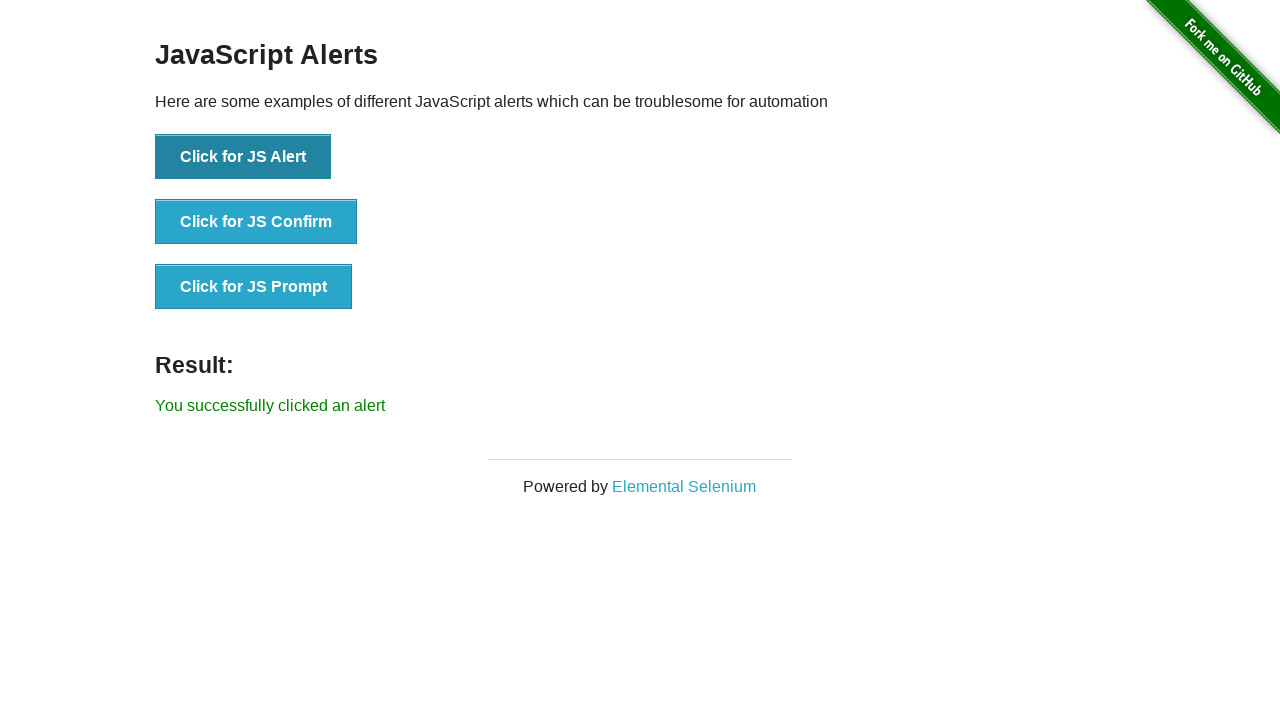

Clicked JS Confirm button at (256, 222) on xpath=//button[@onclick='jsConfirm()']
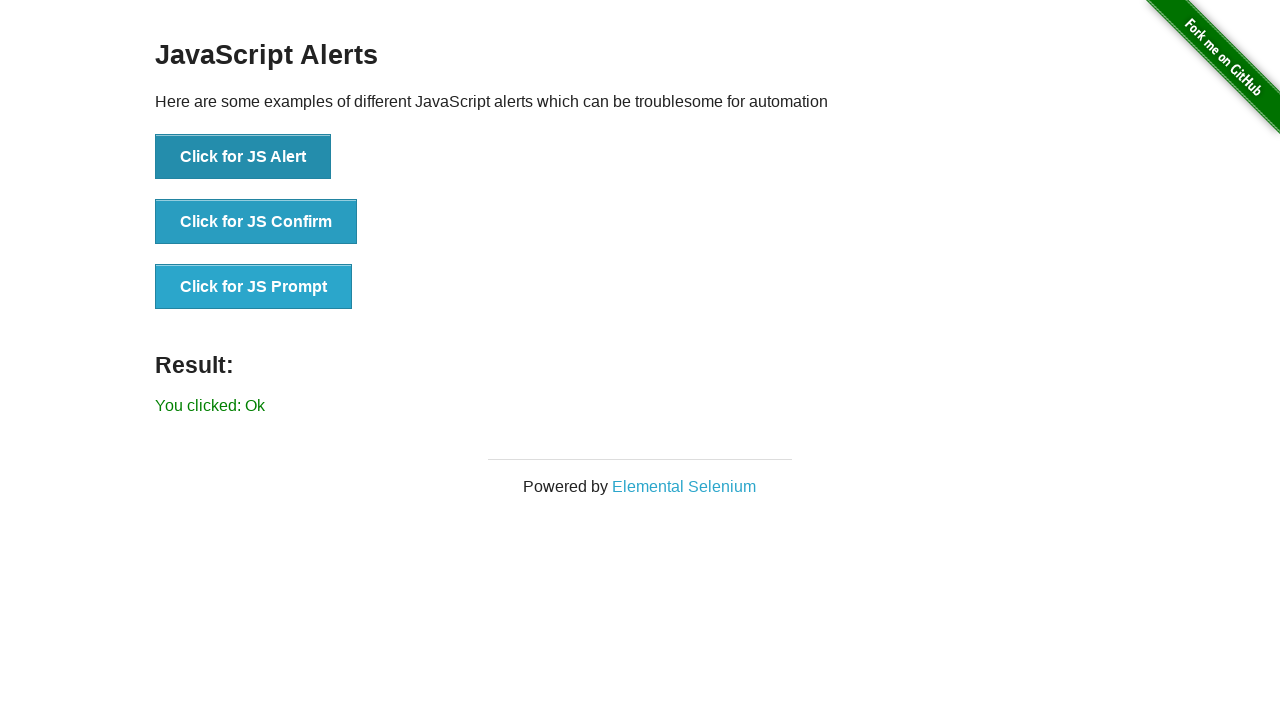

Waited 500ms for confirm dialog handling to complete
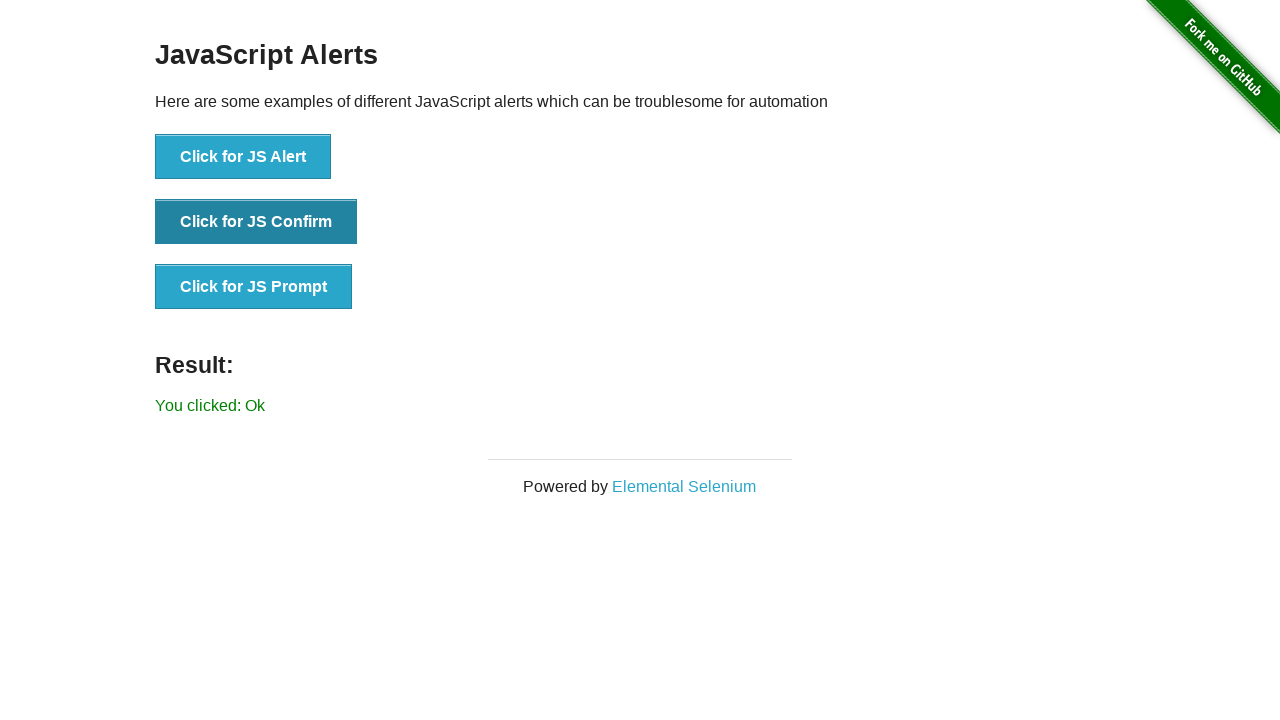

Retrieved result text after dismissing confirm: You clicked: Ok
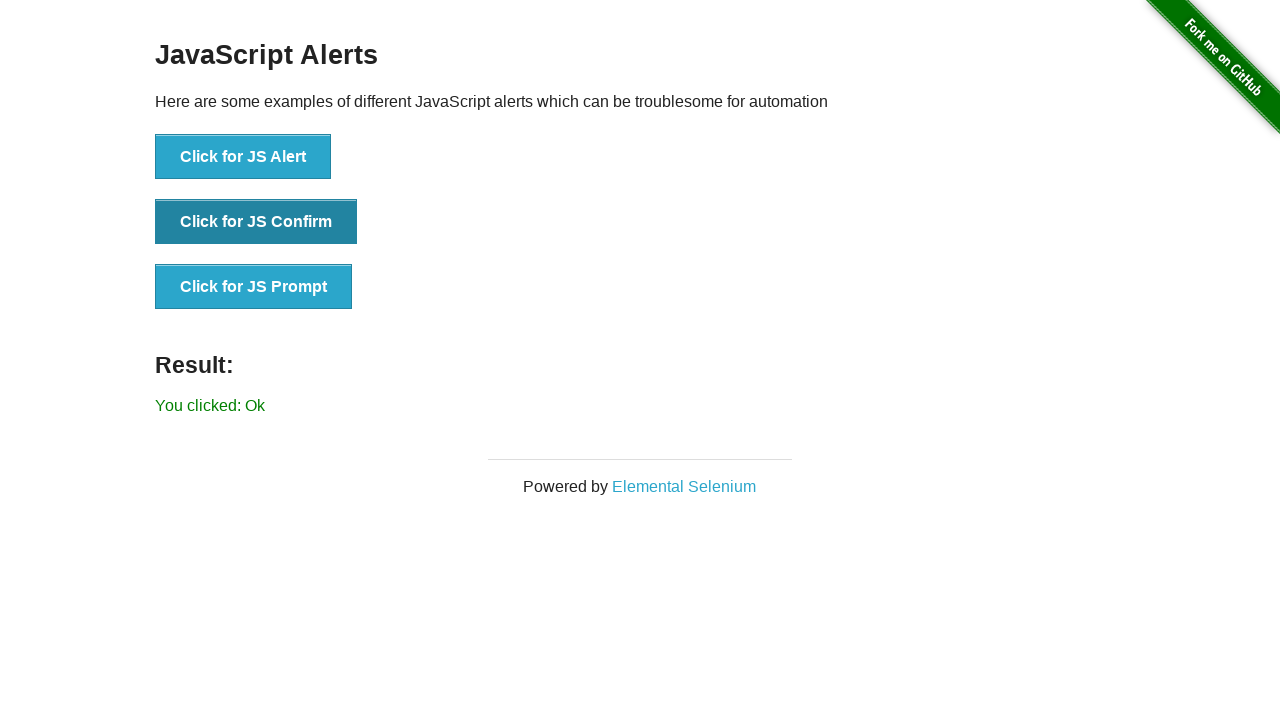

Printed result text from confirm dialog
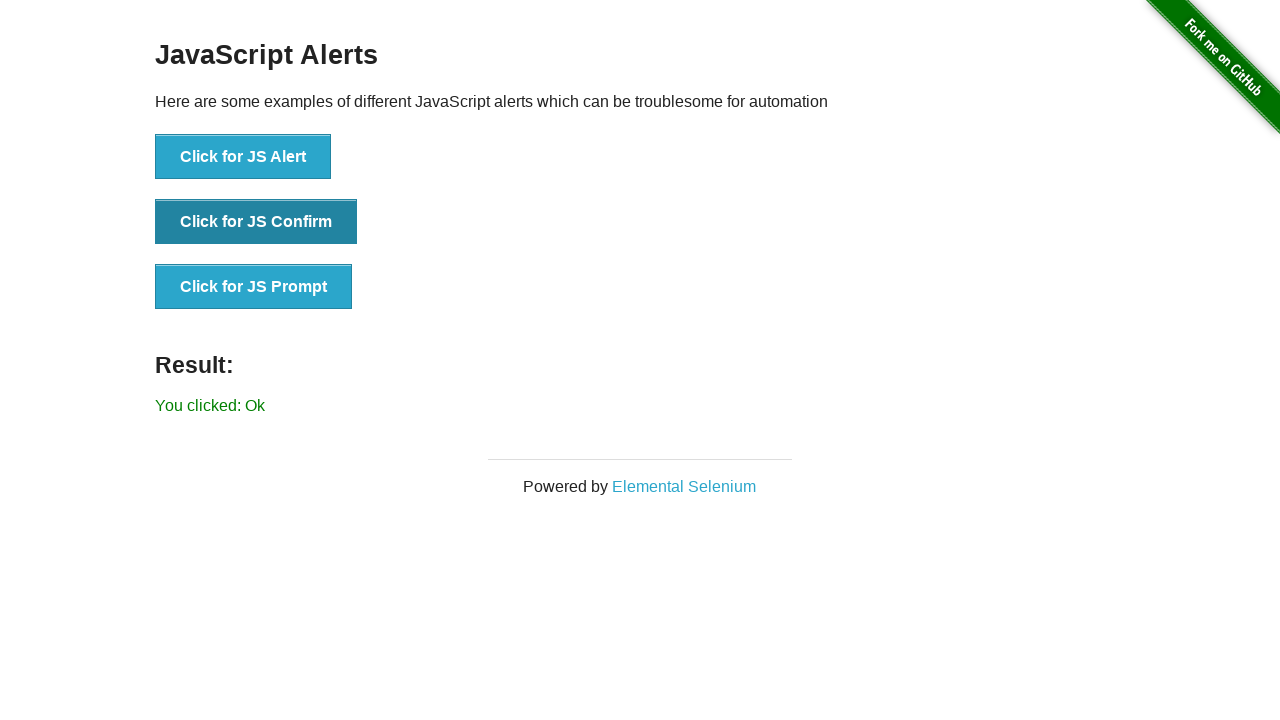

Set up one-time dialog handler to enter 'Monisha' and accept prompt
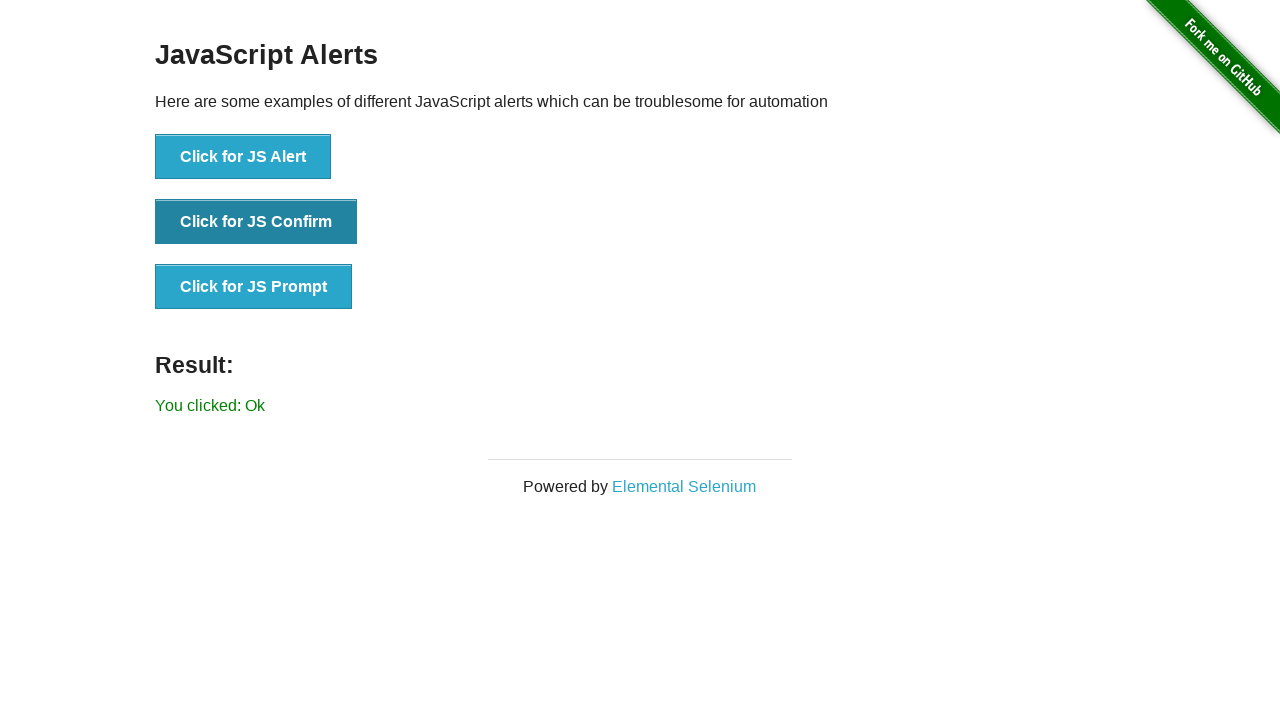

Clicked JS Prompt button at (254, 287) on xpath=//button[@onclick='jsPrompt()']
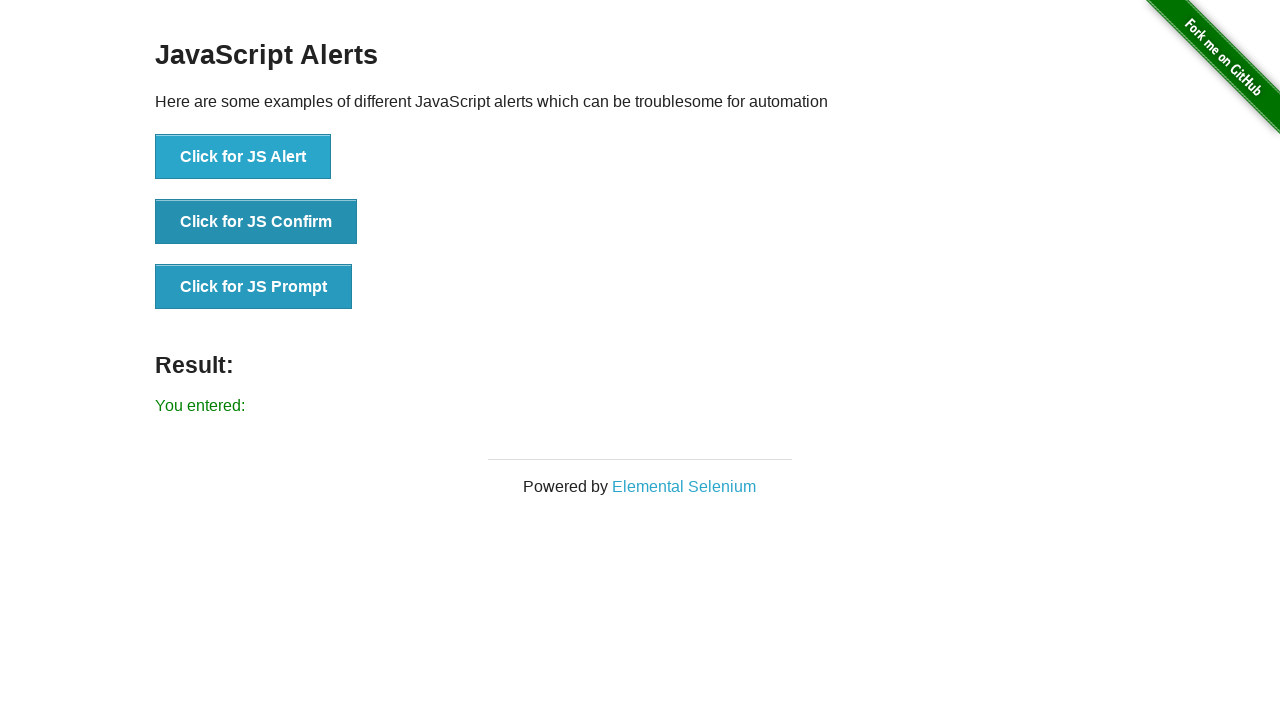

Waited 500ms for prompt dialog handling to complete
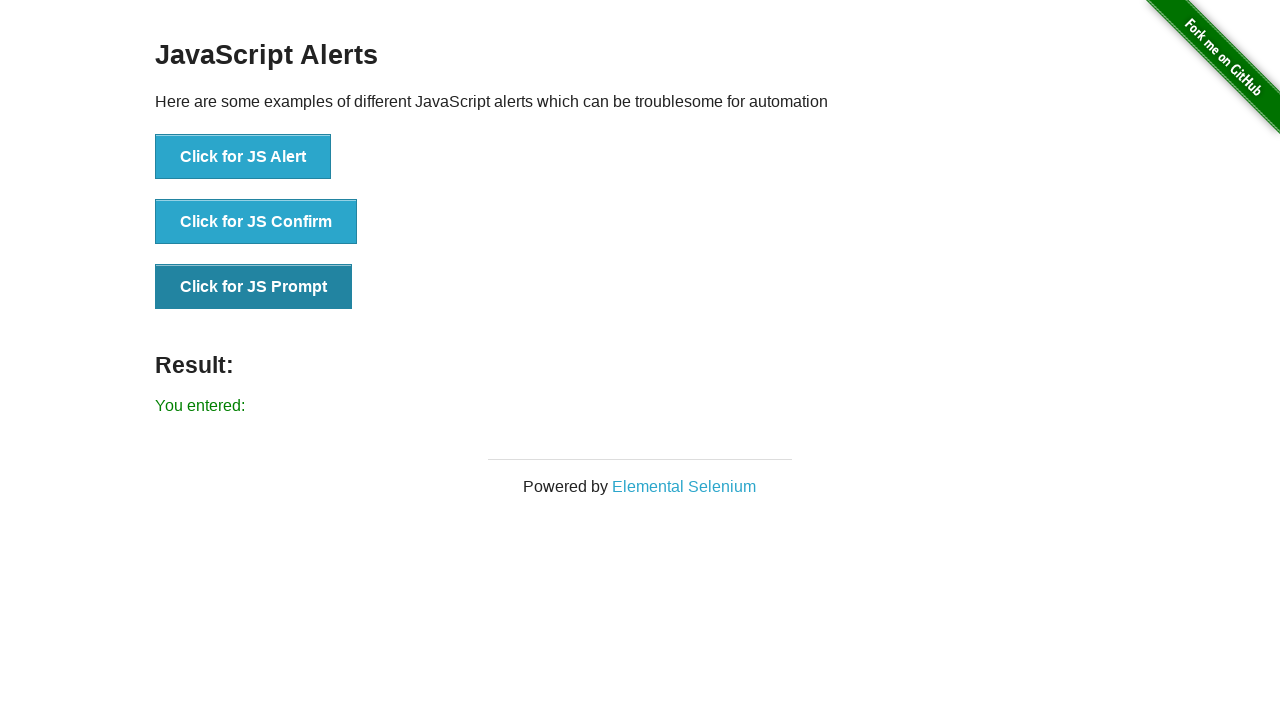

Retrieved result text after entering prompt: You entered: 
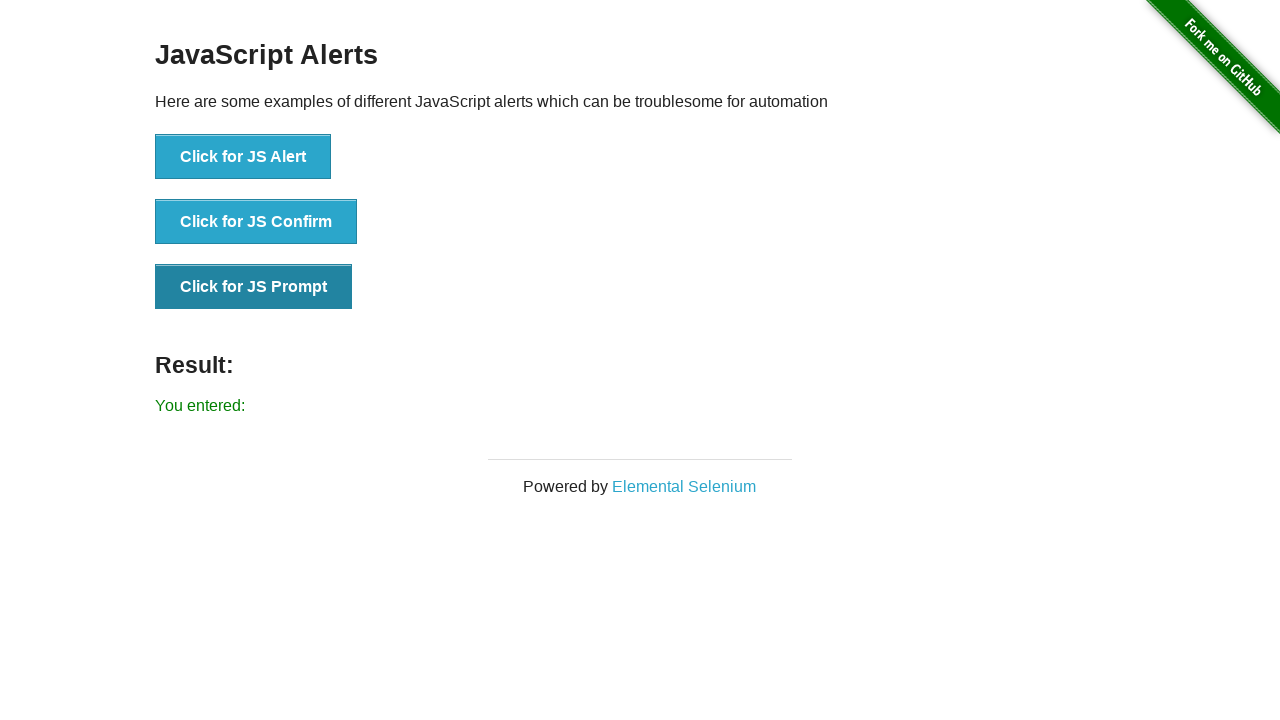

Printed result text from prompt dialog
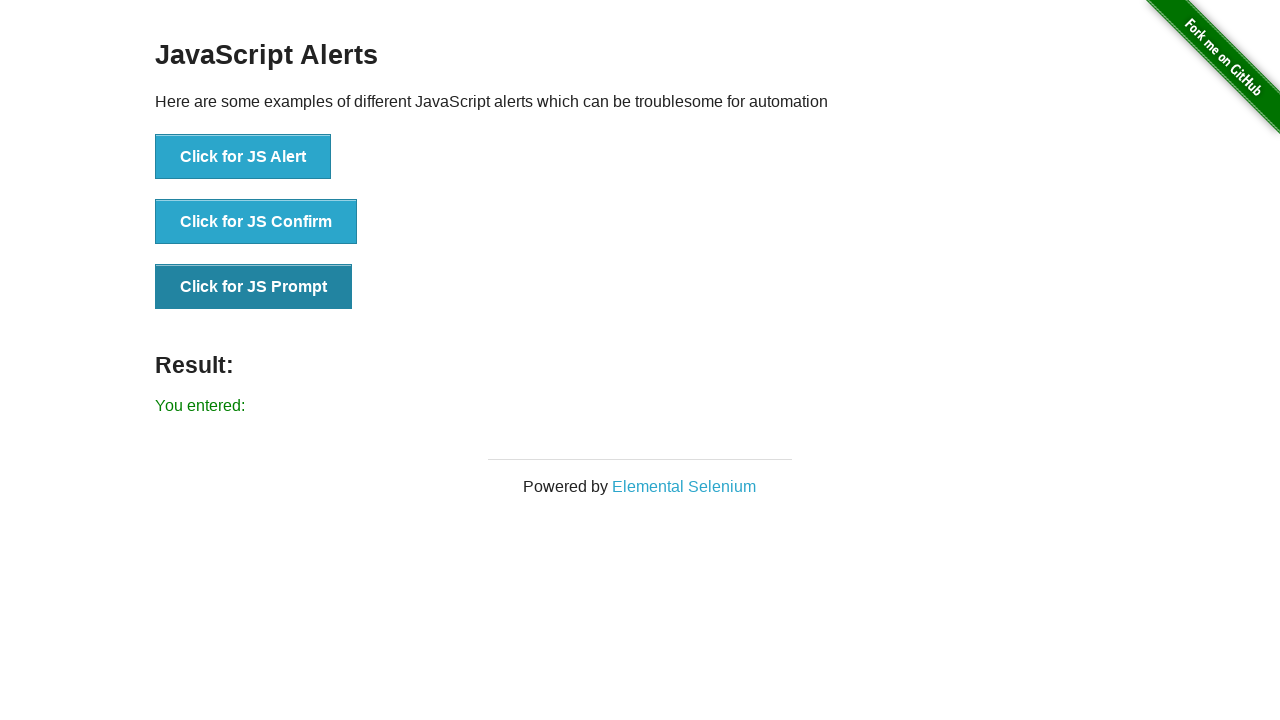

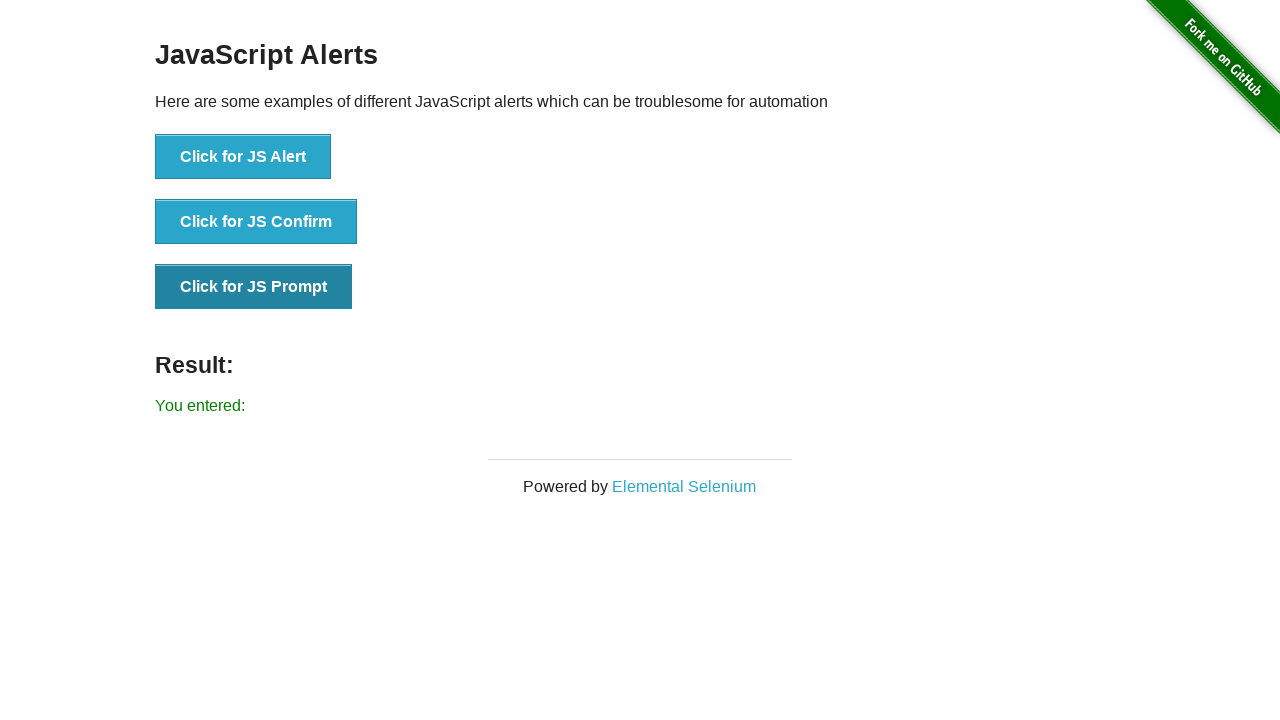